Navigates to DuckDuckGo search engine homepage

Starting URL: https://duckduckgo.com/?

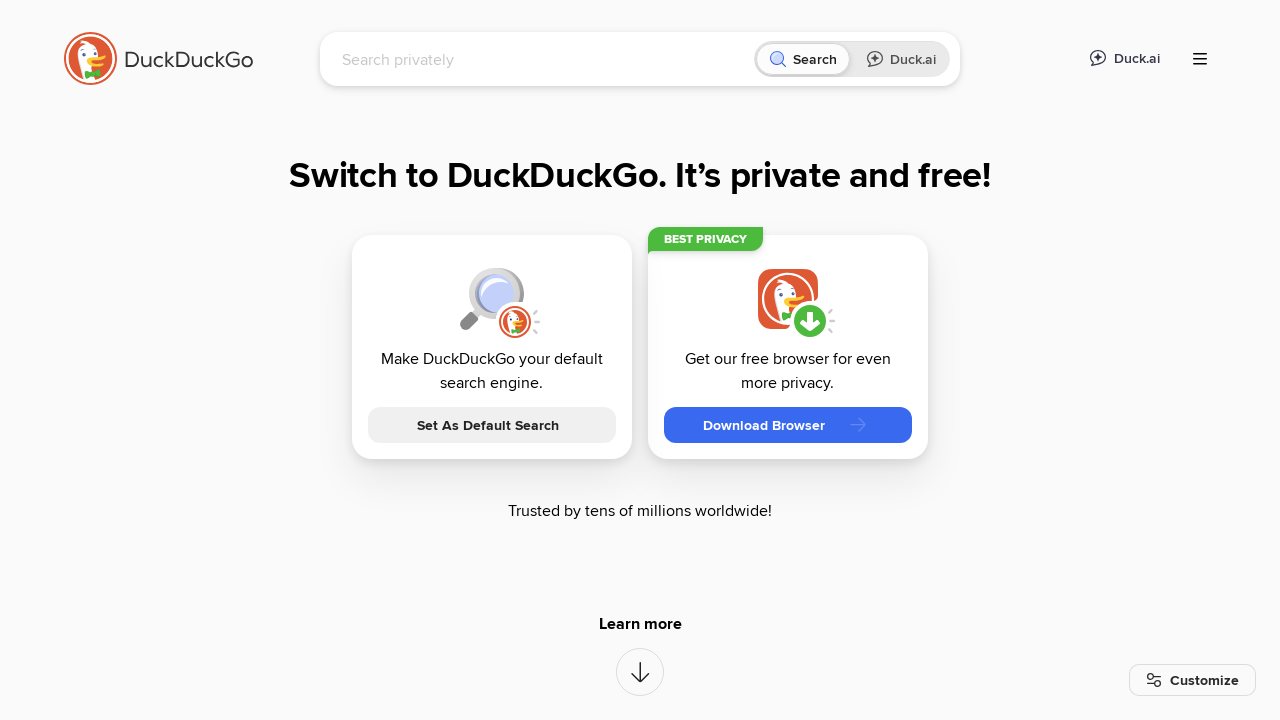

Navigated to DuckDuckGo search engine homepage
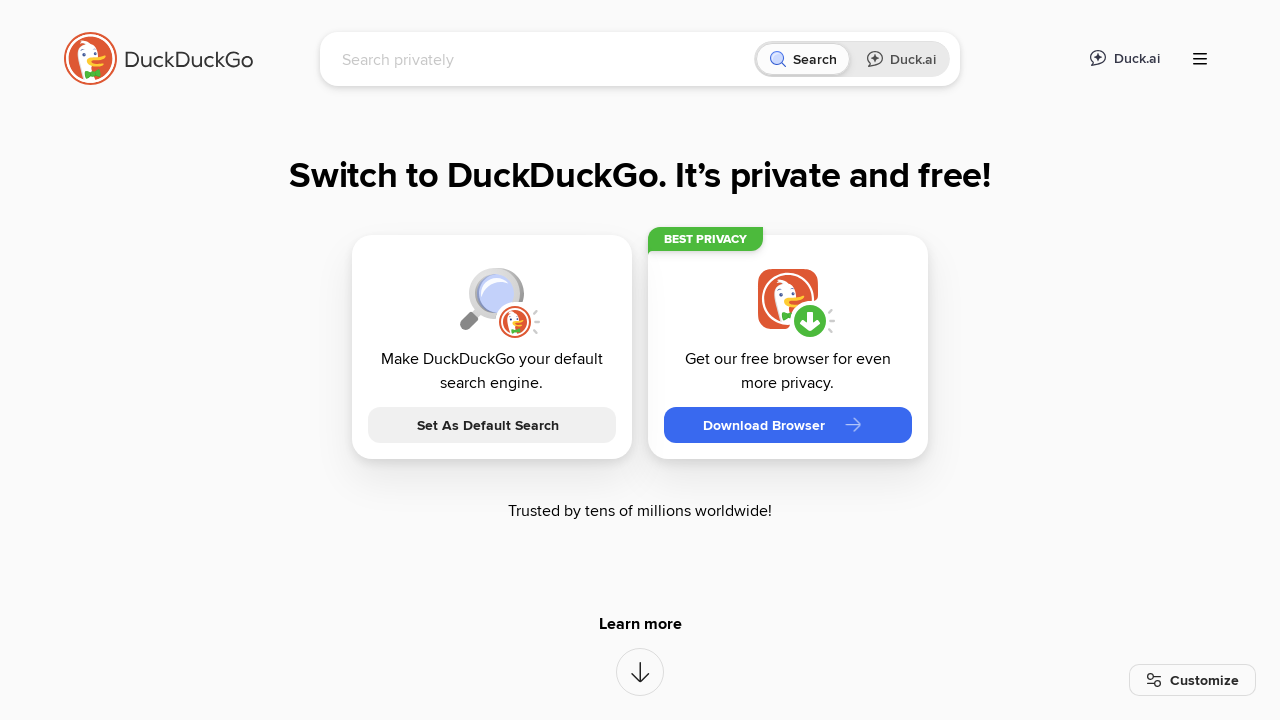

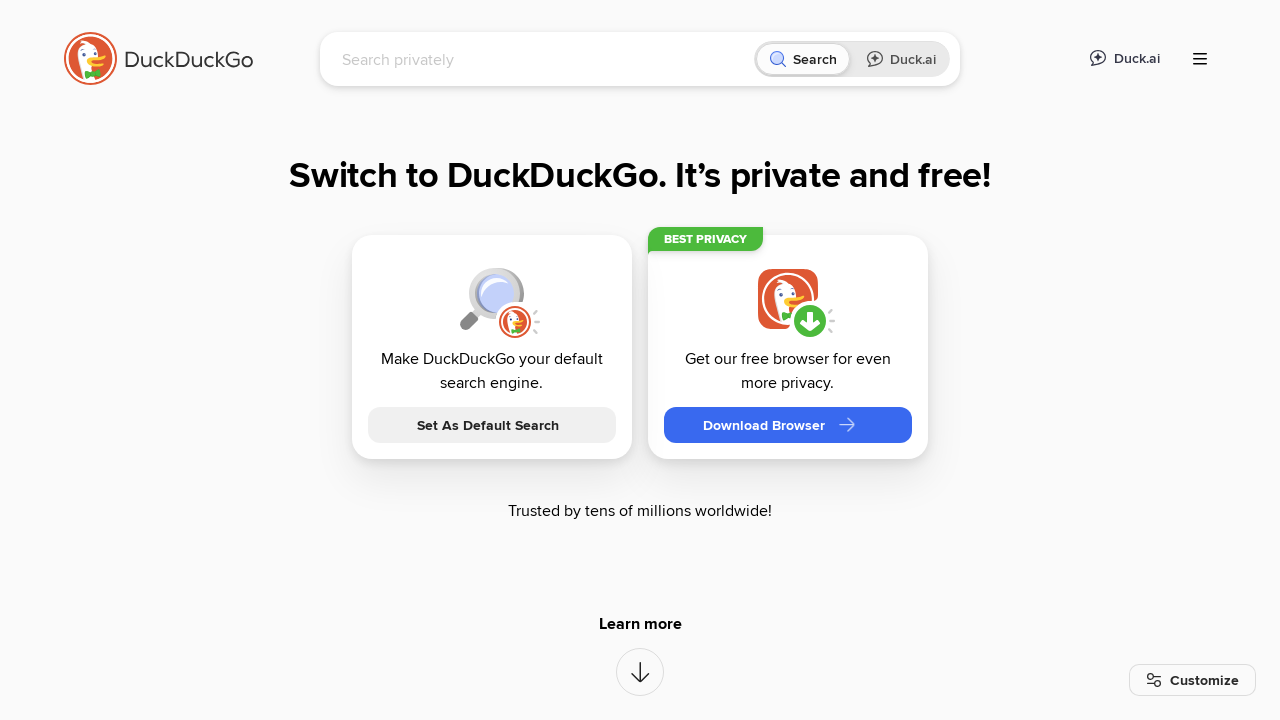